Tests that the counter displays the current number of todo items

Starting URL: https://demo.playwright.dev/todomvc

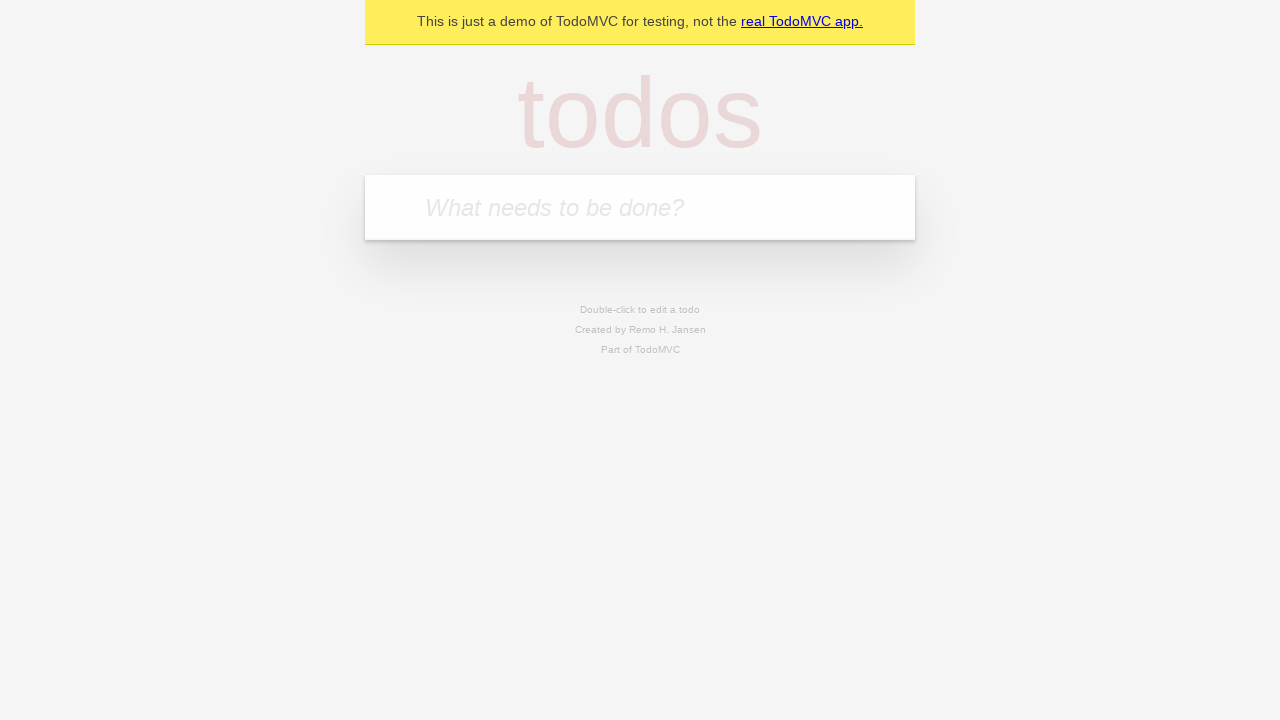

Filled todo input with 'buy some cheese' on internal:attr=[placeholder="What needs to be done?"i]
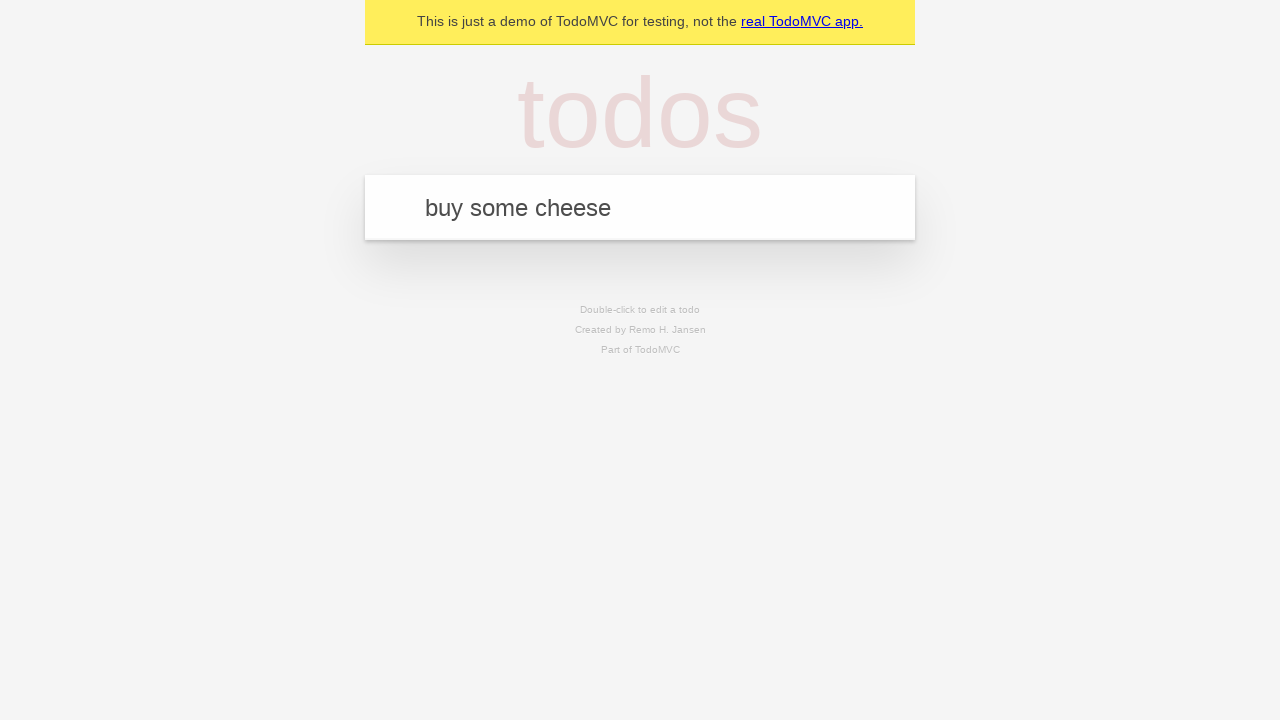

Pressed Enter to add first todo item on internal:attr=[placeholder="What needs to be done?"i]
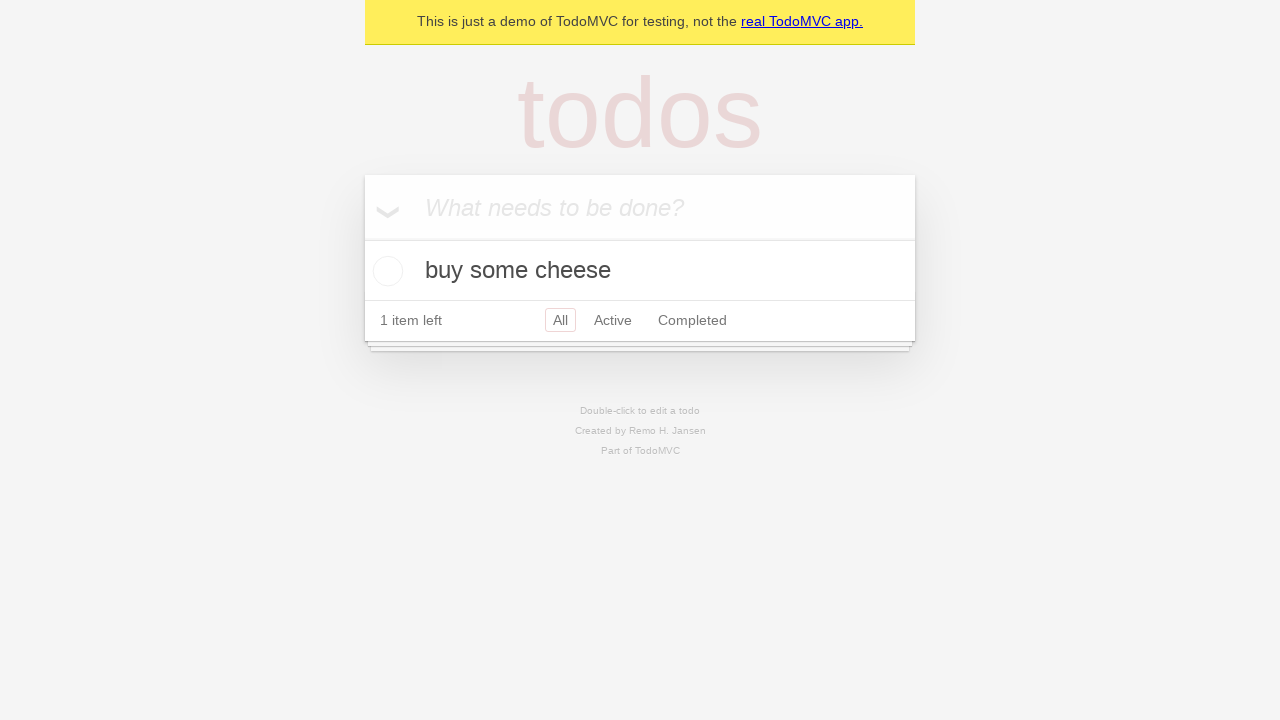

Waited for todo counter to appear
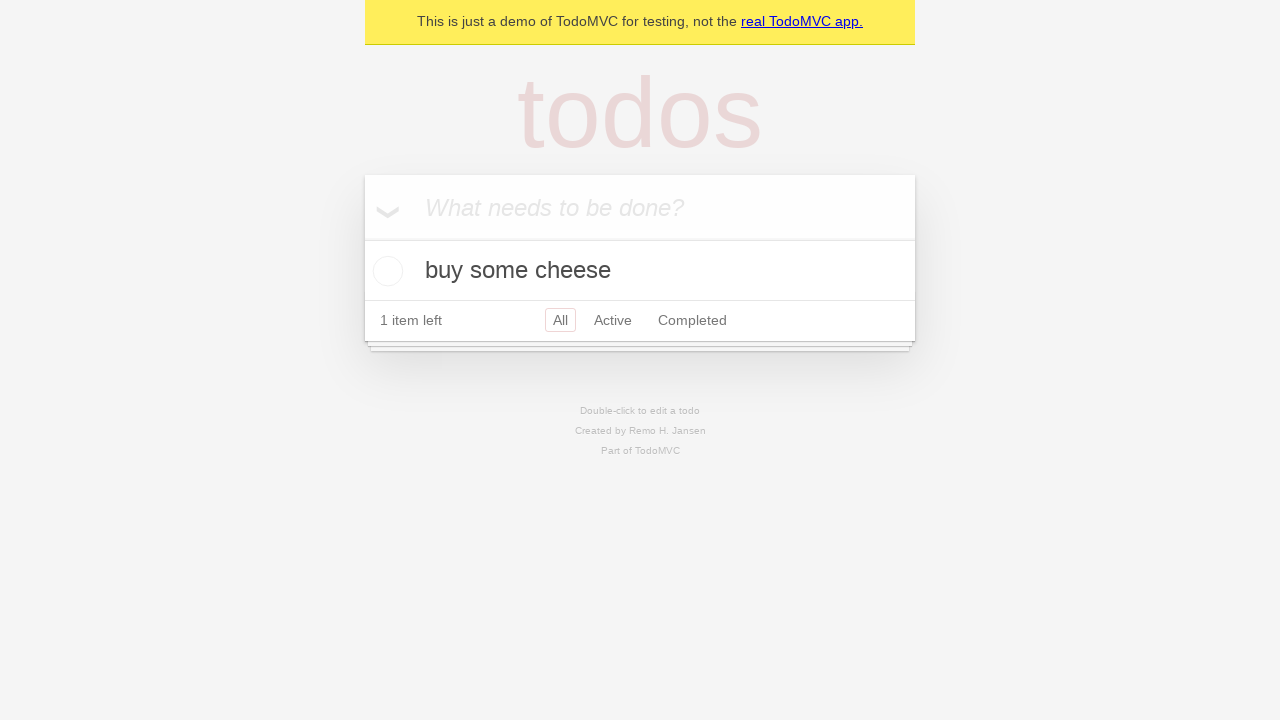

Filled todo input with 'feed the cat' on internal:attr=[placeholder="What needs to be done?"i]
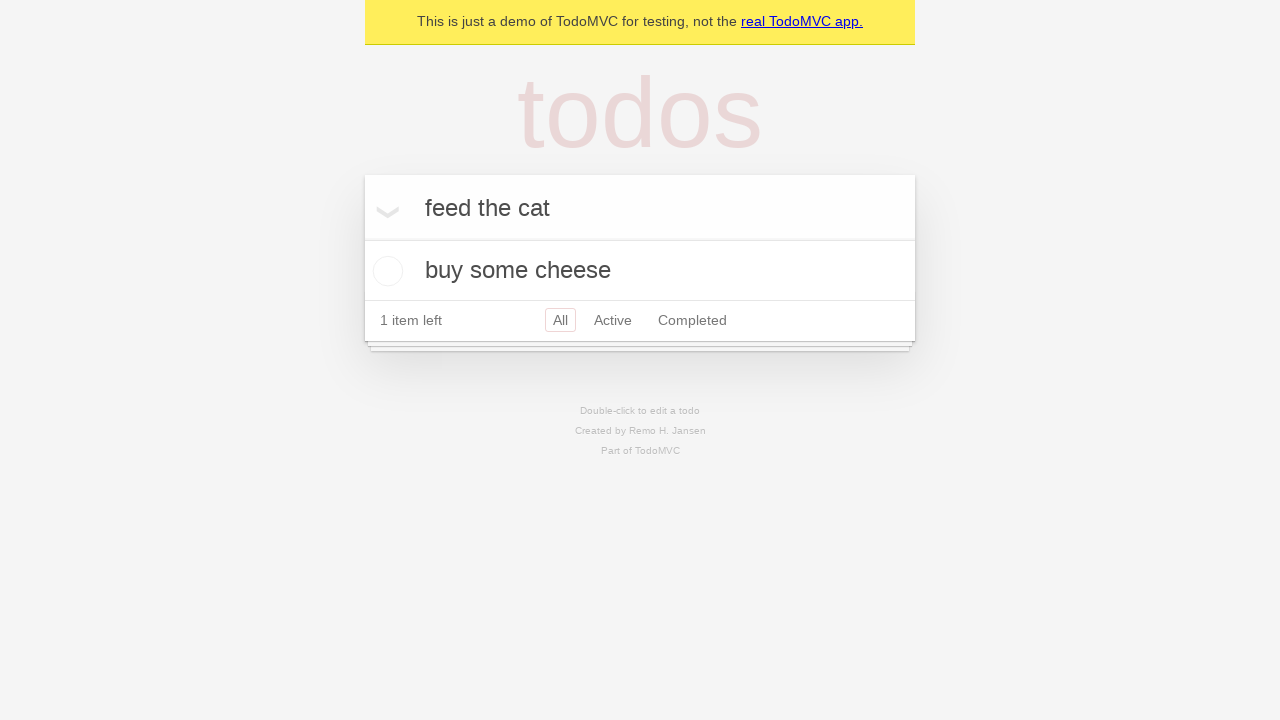

Pressed Enter to add second todo item on internal:attr=[placeholder="What needs to be done?"i]
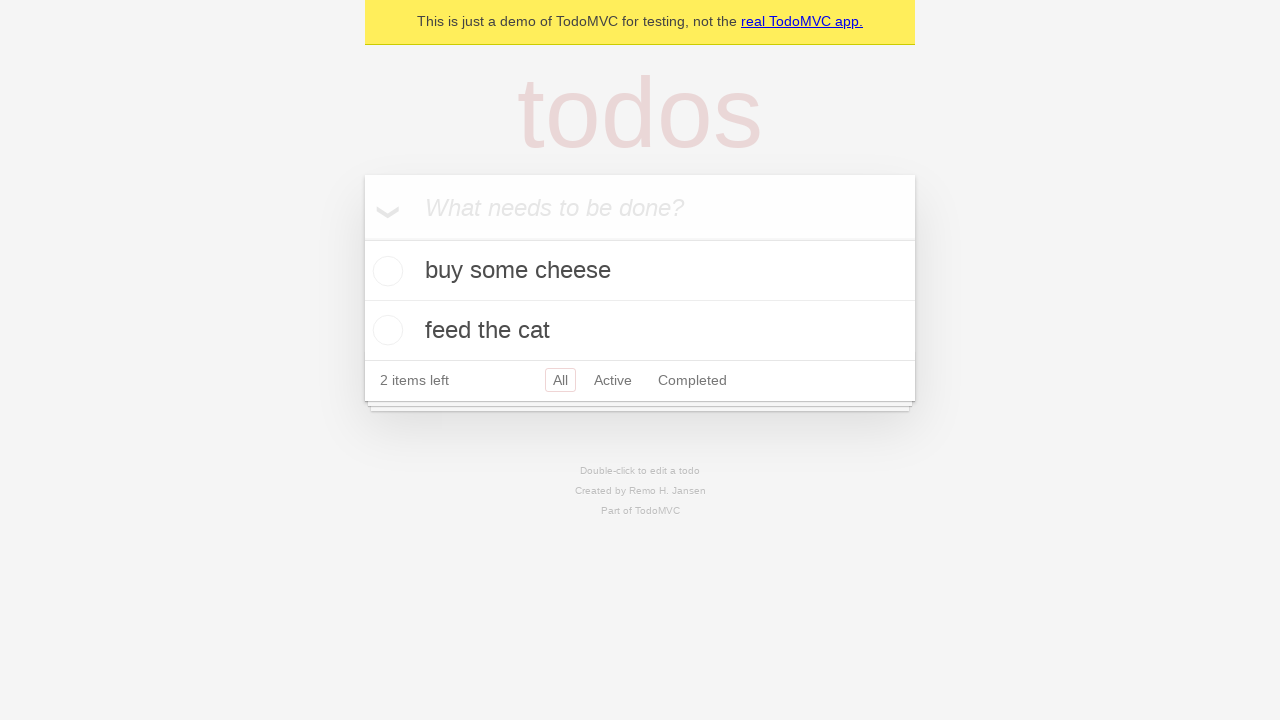

Verified todo counter updated to show 2 items
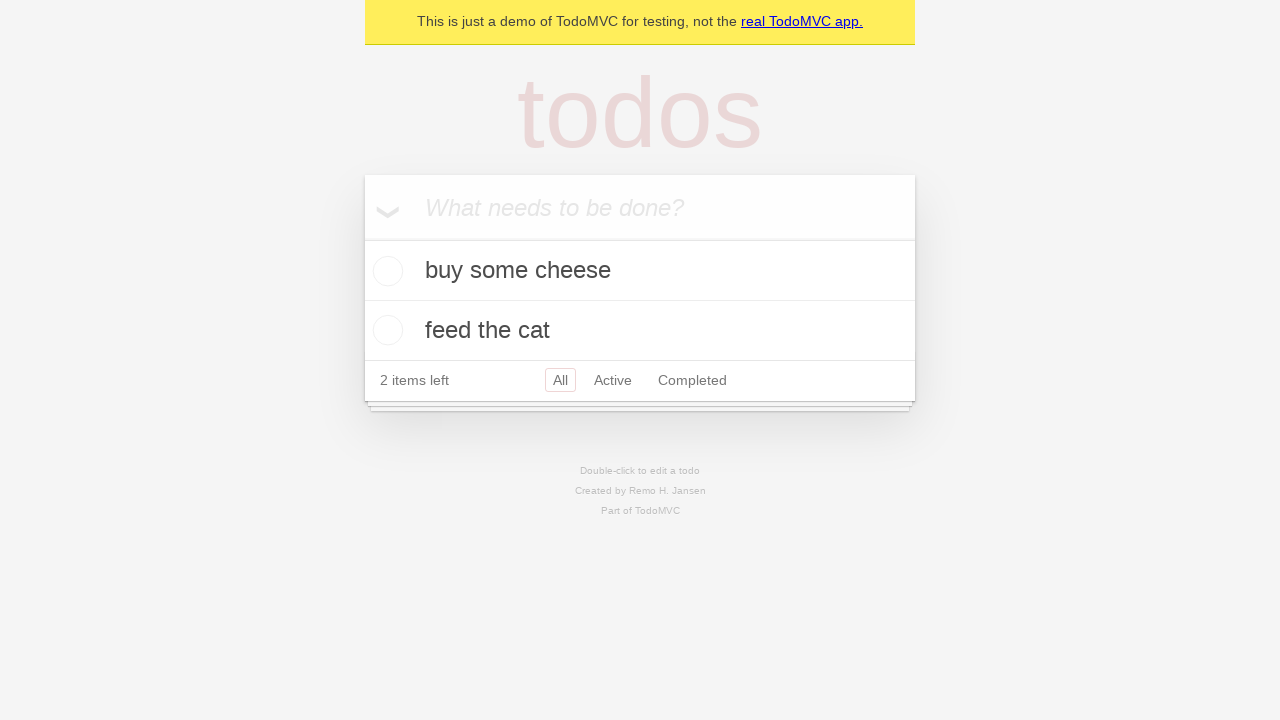

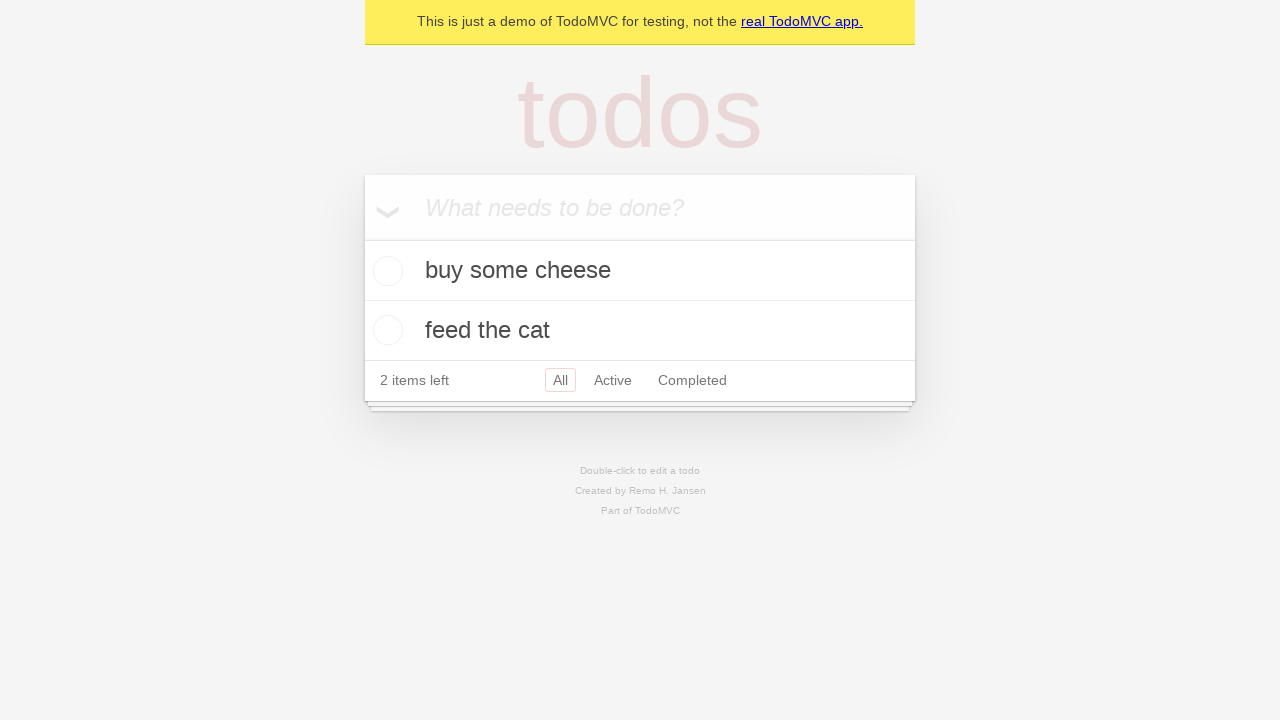